Opens USPS homepage and clicks on the Send Mail & Packages link, then verifies the page title

Starting URL: https://www.usps.com/

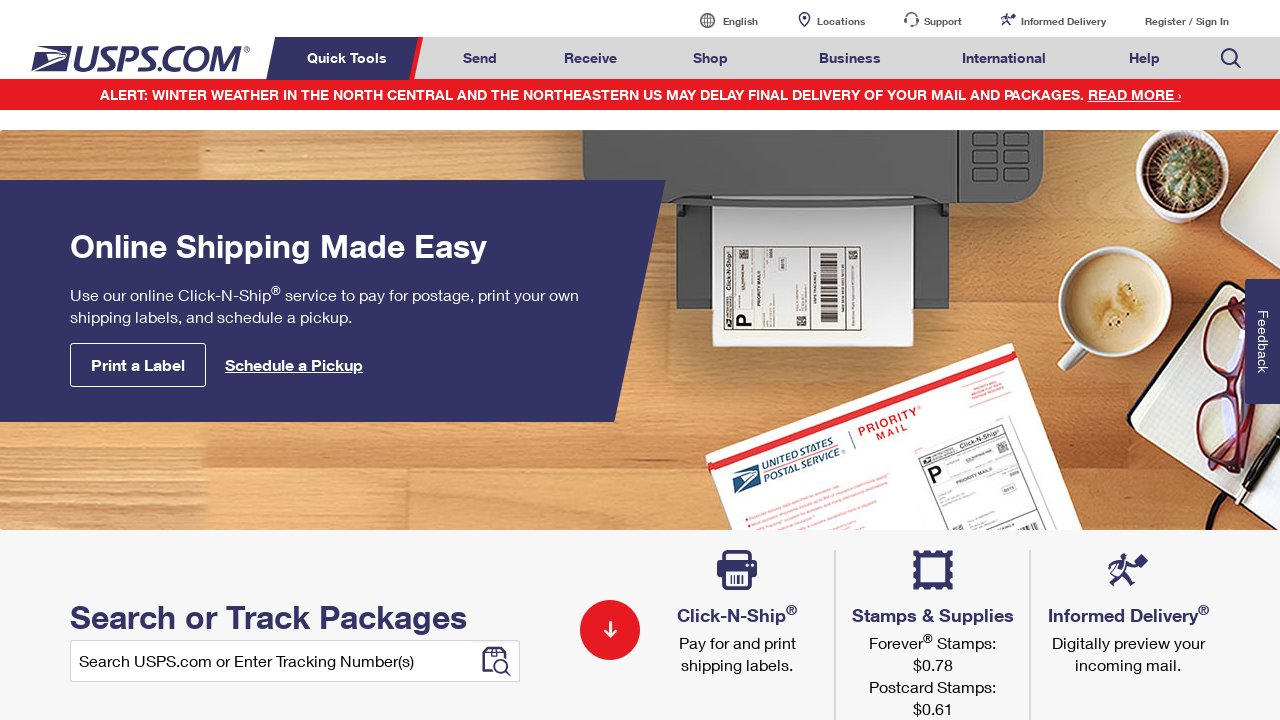

Clicked on Send Mail & Packages link at (480, 58) on a#mail-ship-width
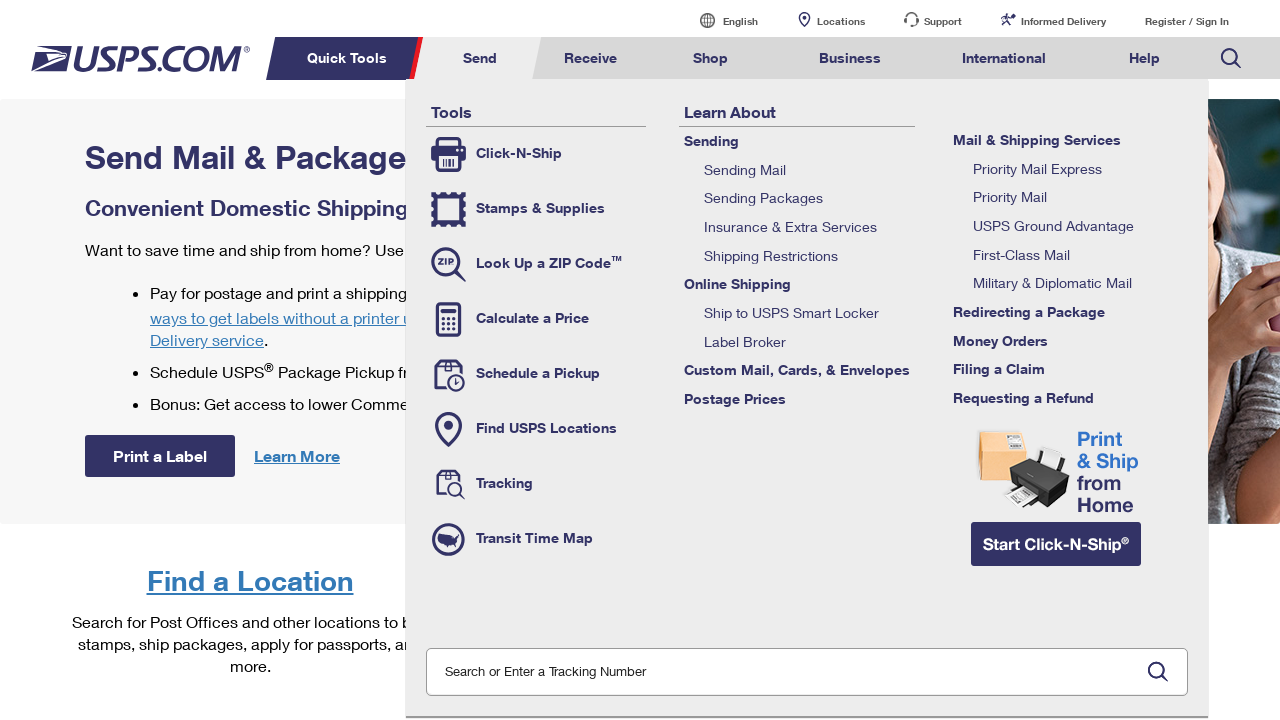

Waited for page load to complete
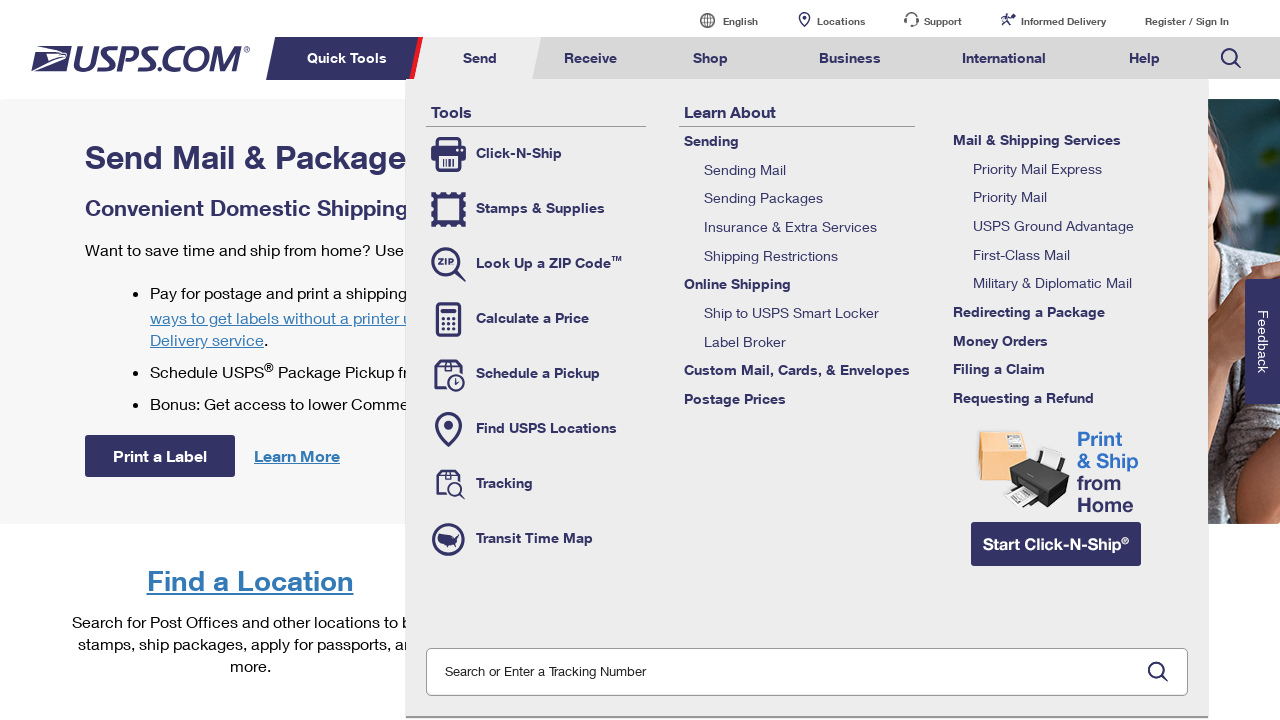

Verified page title is 'Send Mail & Packages | USPS'
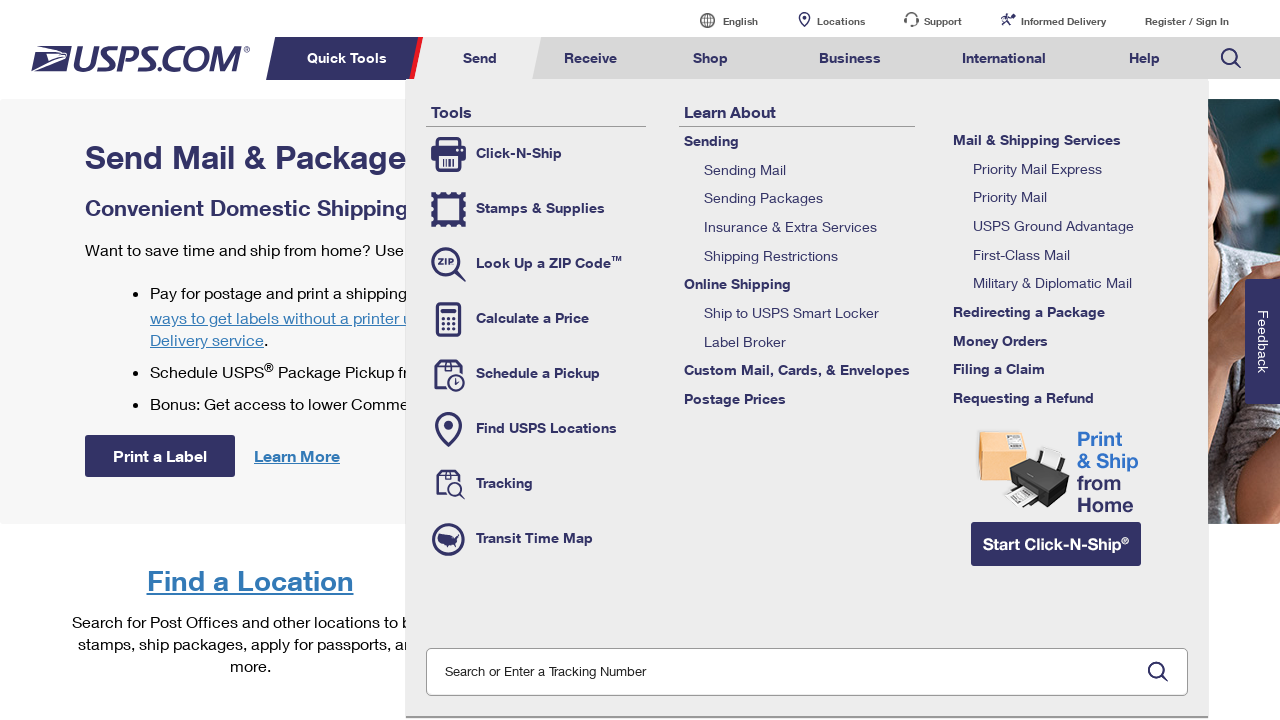

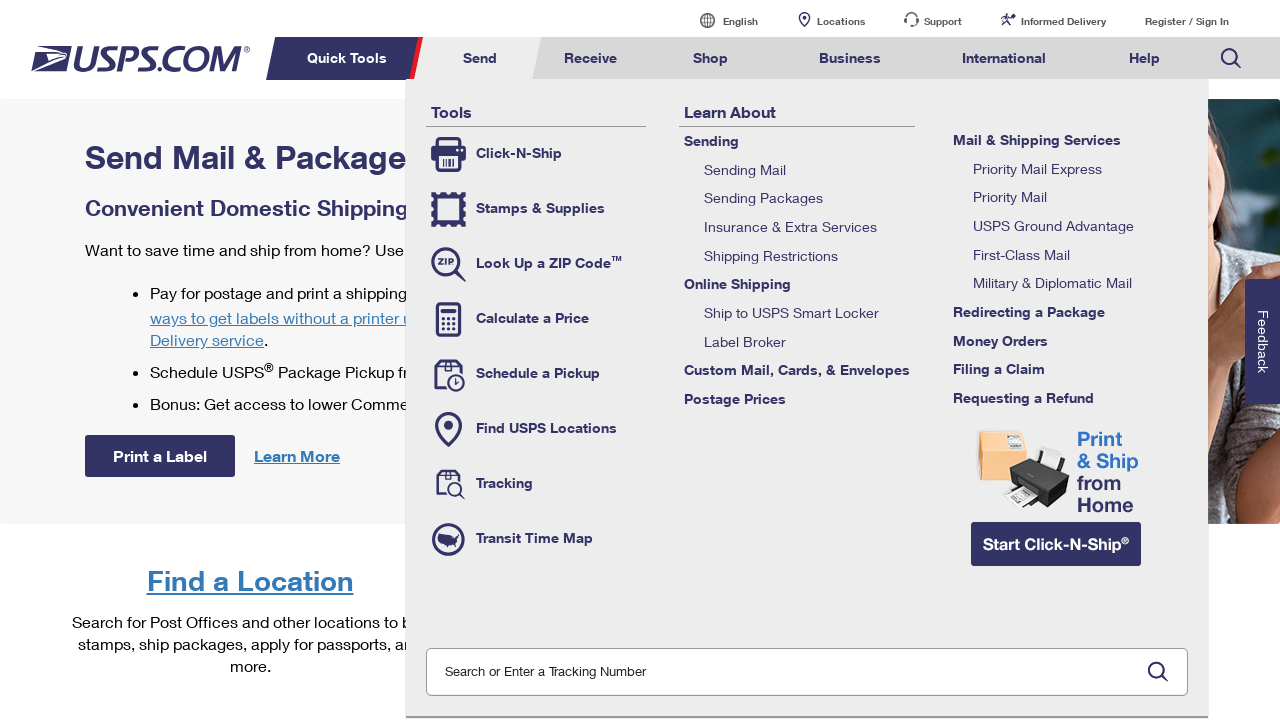